Tests a number input form by entering a number, clicking submit, and verifying the result - either an error message for invalid input or an alert showing the square root calculation for valid input (64).

Starting URL: https://uljanovs.github.io/site/tasks/enter_a_number

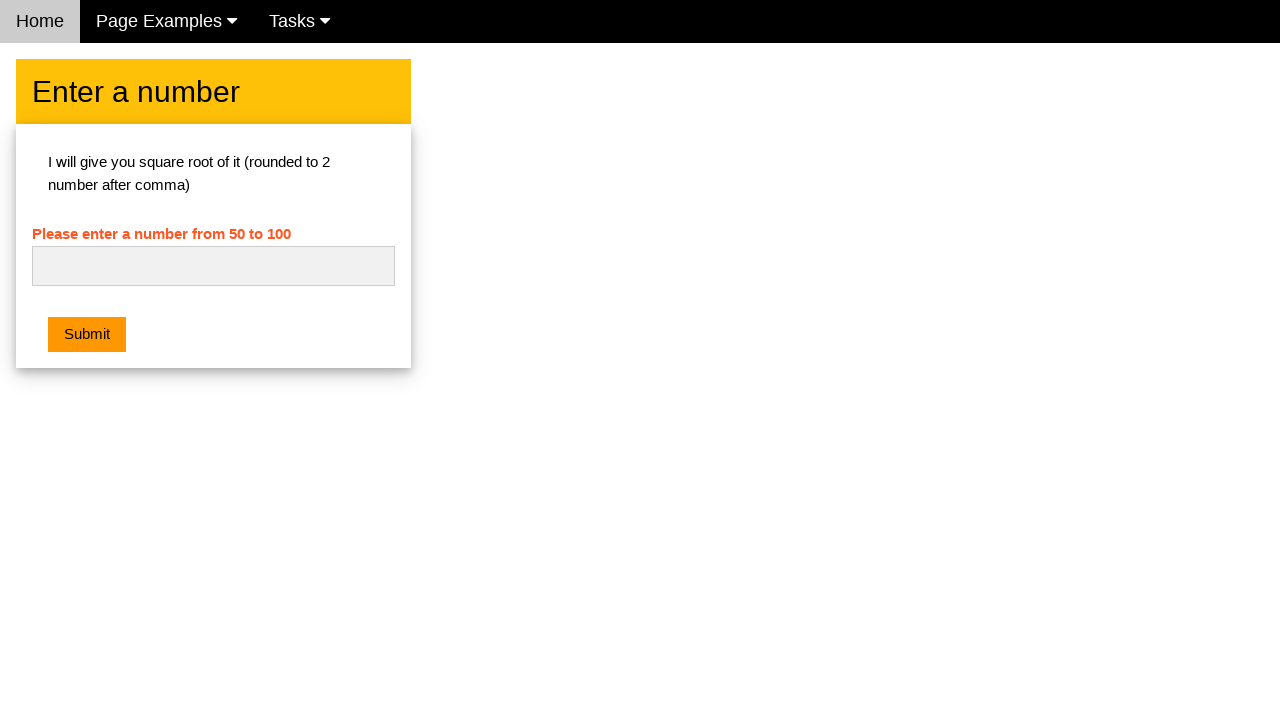

Navigated to number input form page
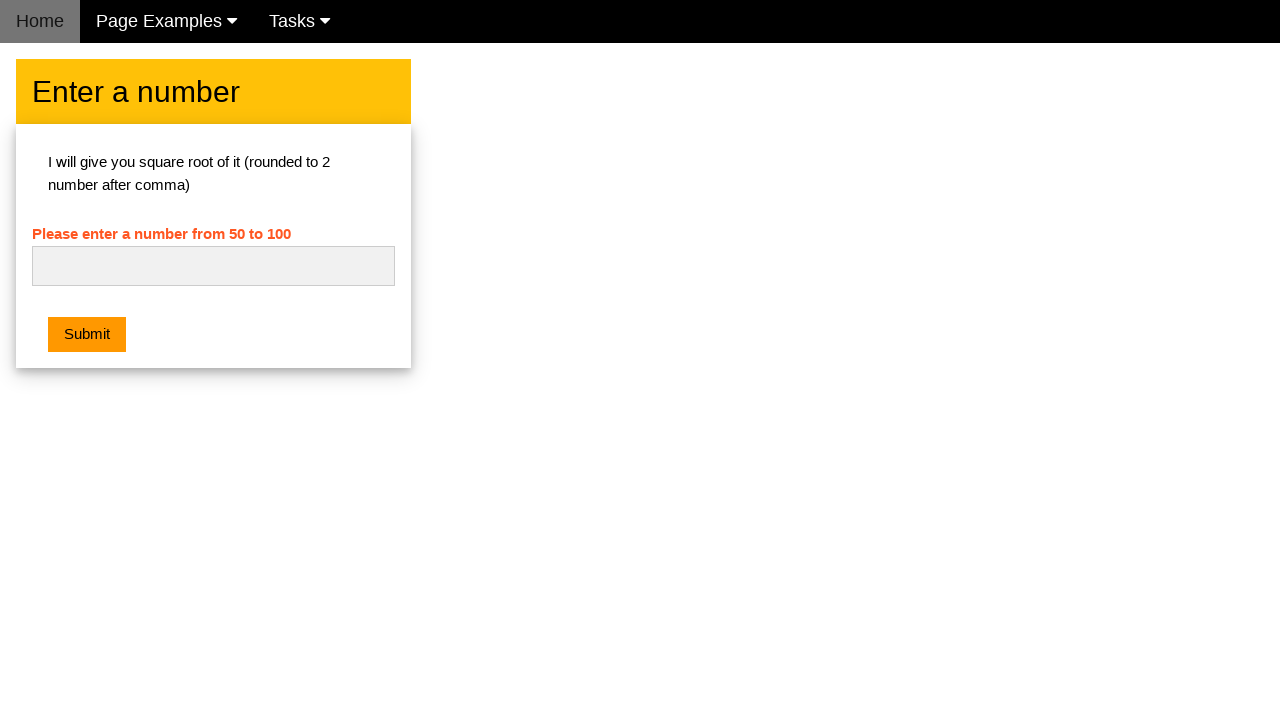

Entered '64' into the number input field on #numb
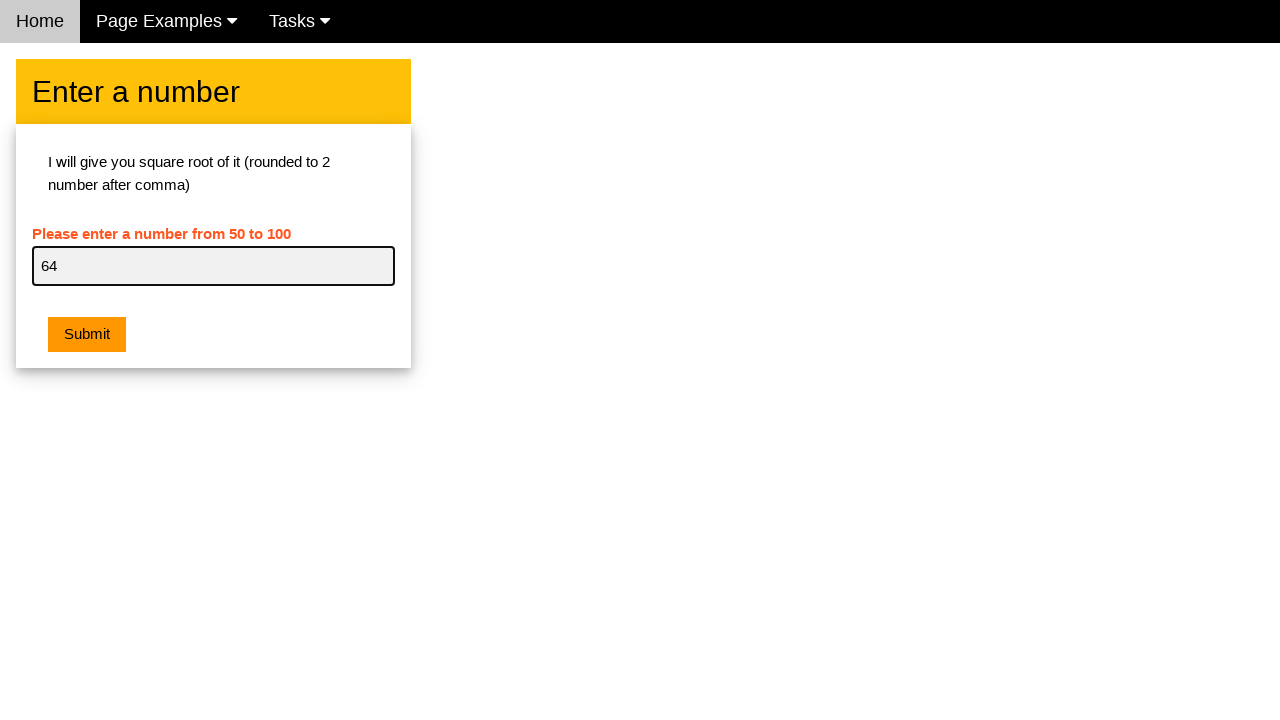

Clicked the submit button at (87, 335) on body > div.w3-row > div > div > div.w3-container.w3-card-4 > button
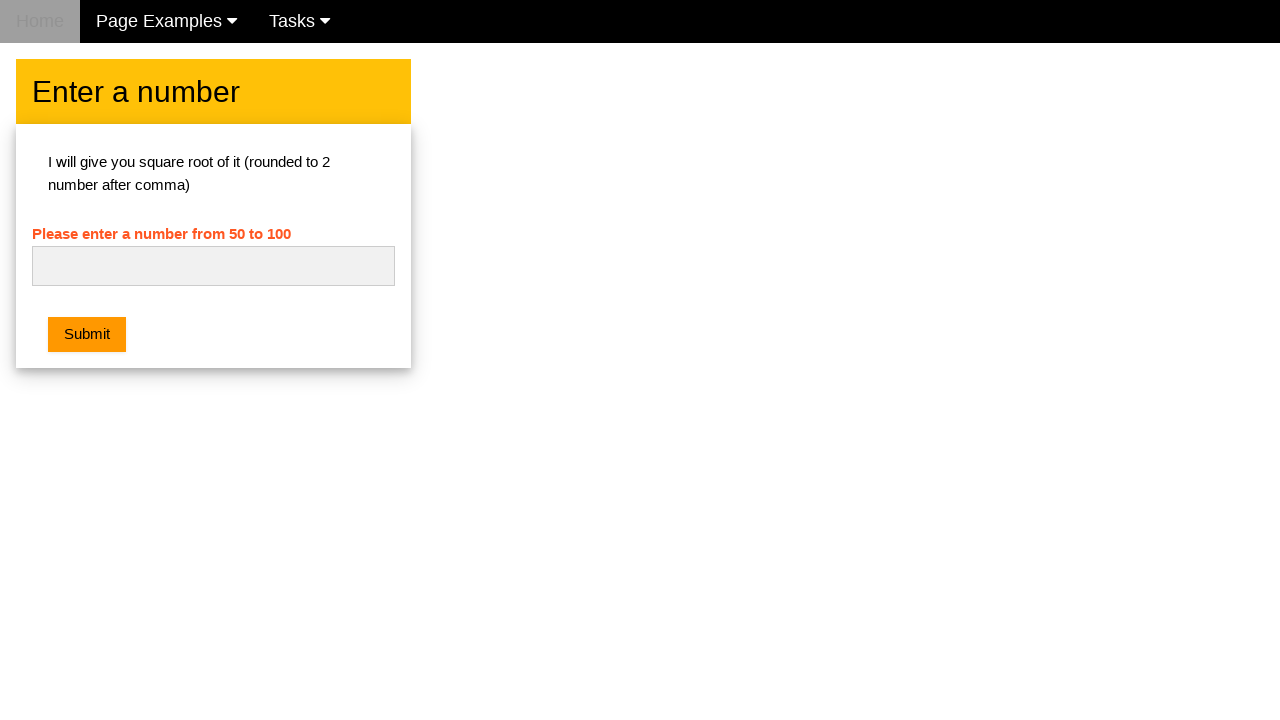

Set up dialog handler to accept alerts
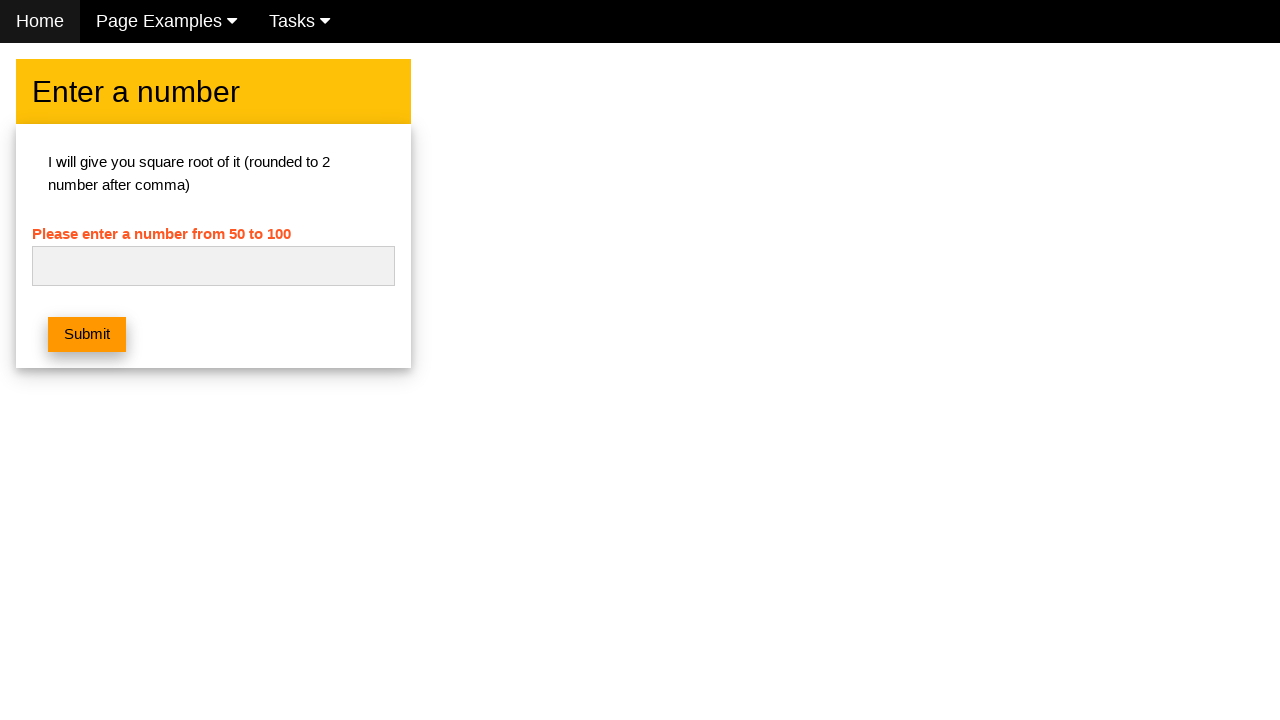

Waited for error message or alert to appear
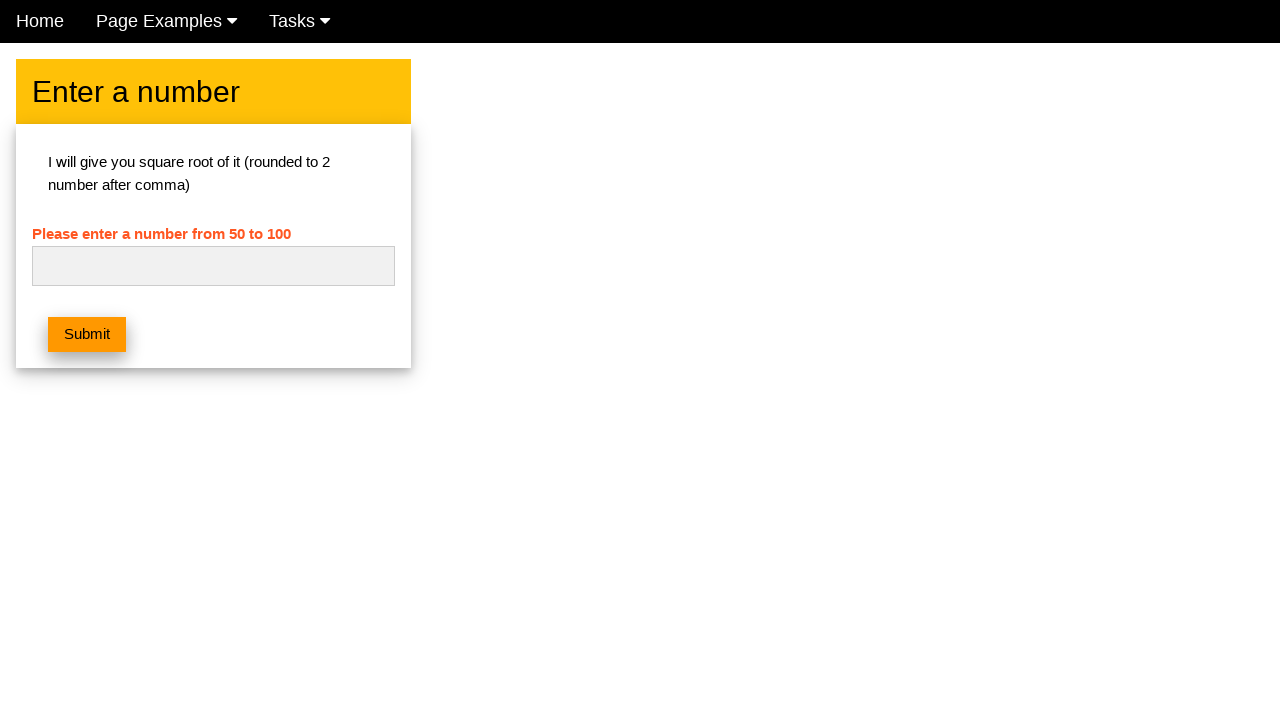

No error message visible; alert was accepted successfully
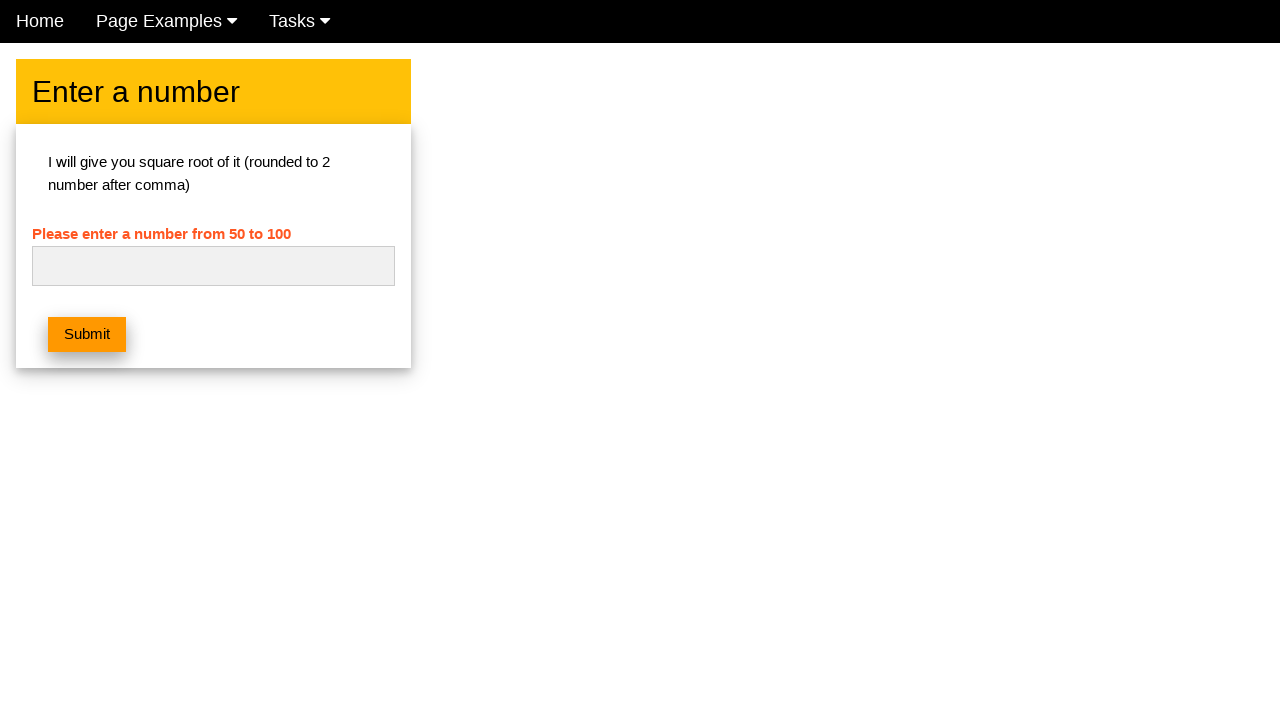

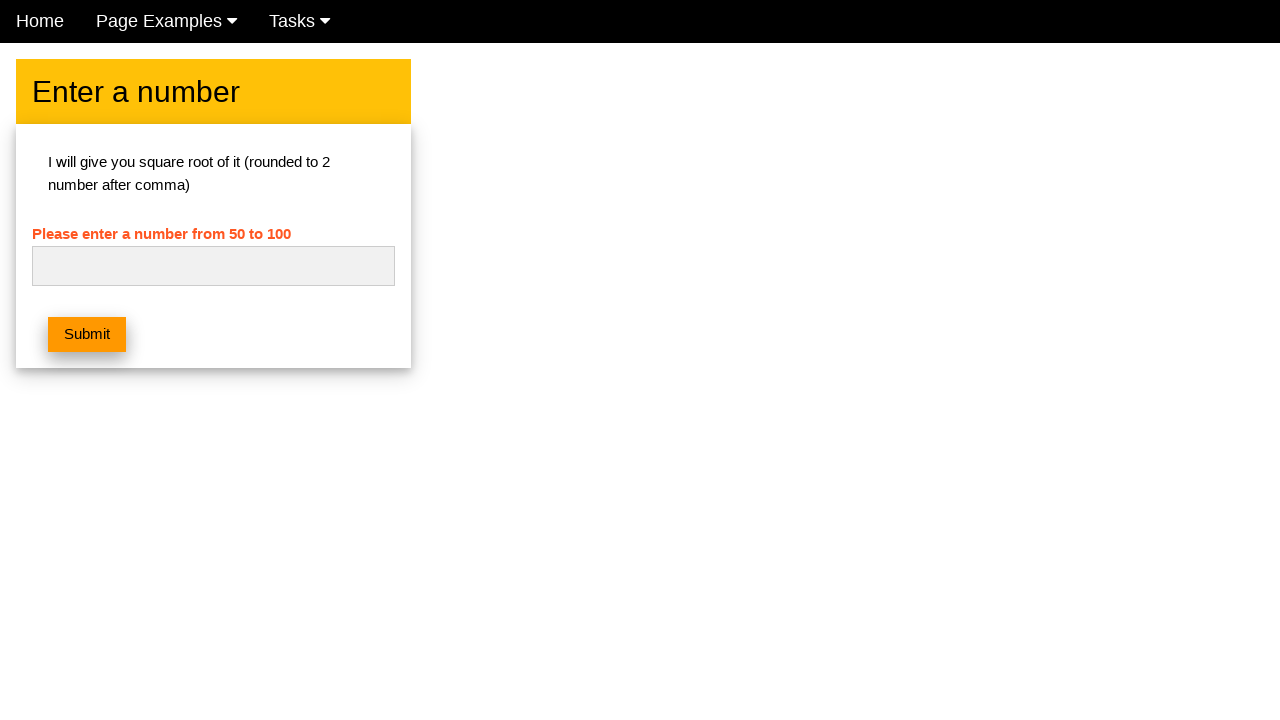